Navigates to Flipkart homepage and retrieves the page title to verify the page loaded correctly

Starting URL: https://www.flipkart.com

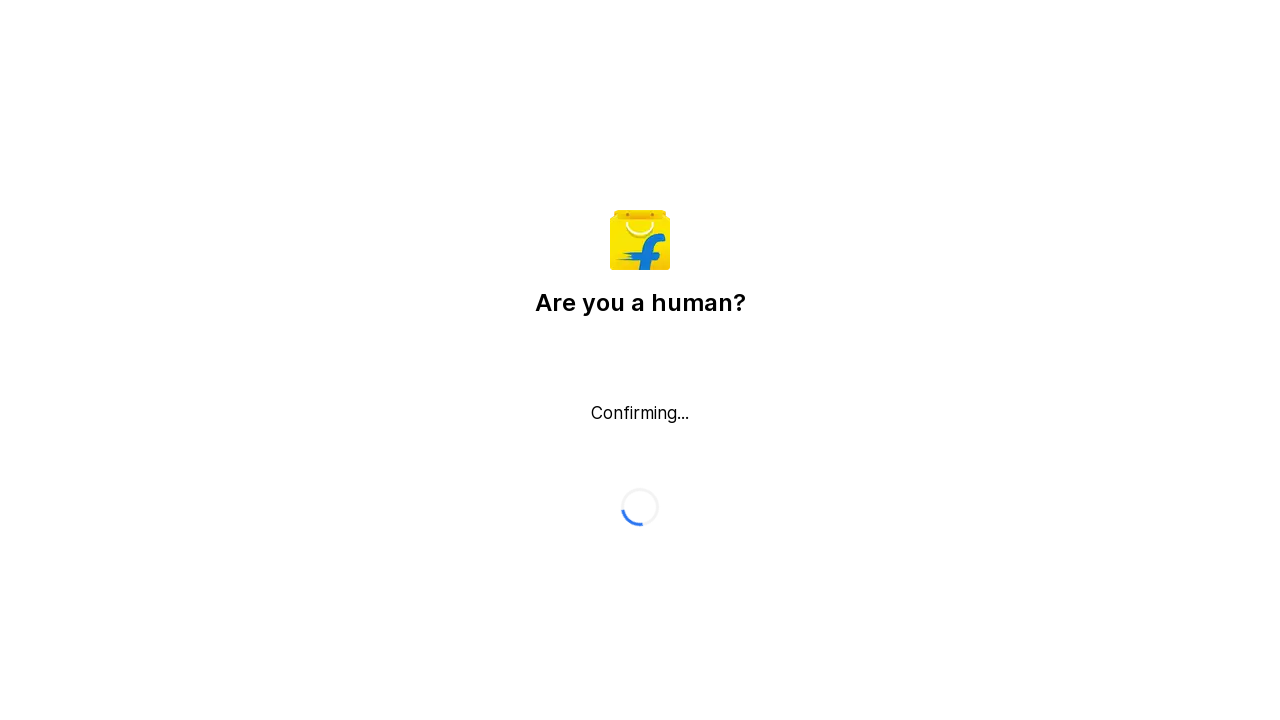

Waited for page DOM content to load
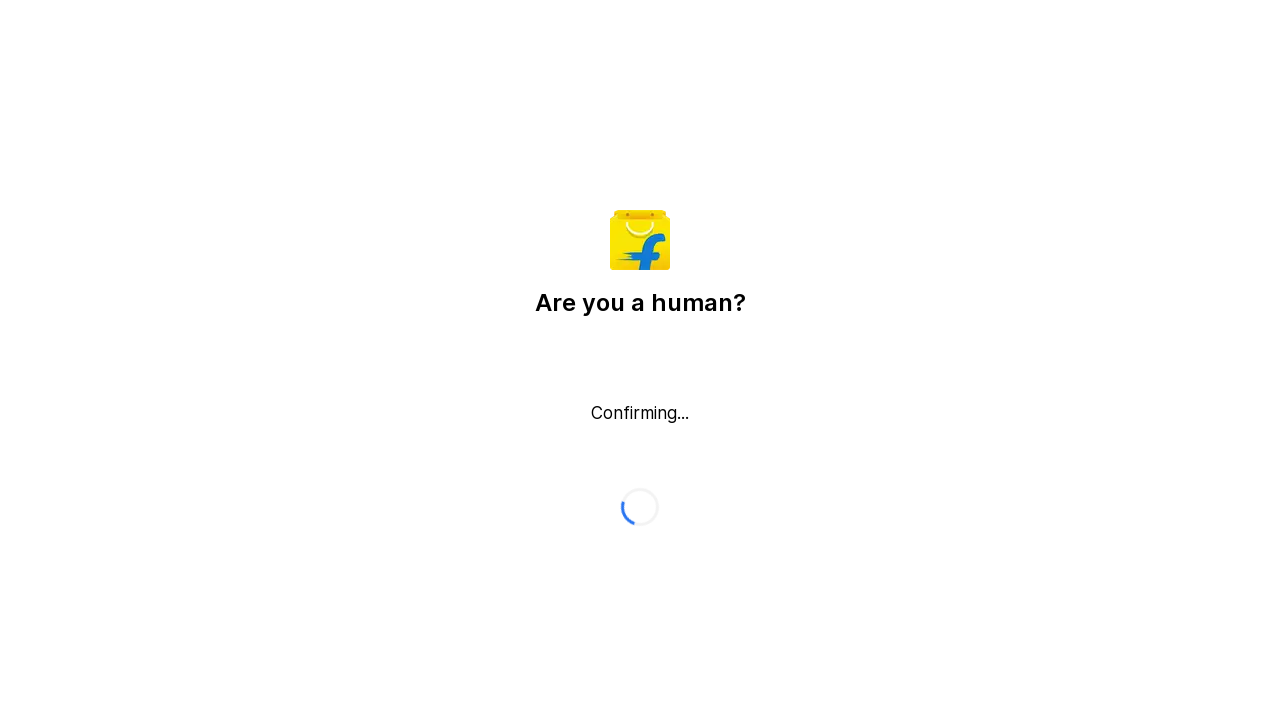

Retrieved page title: Flipkart reCAPTCHA
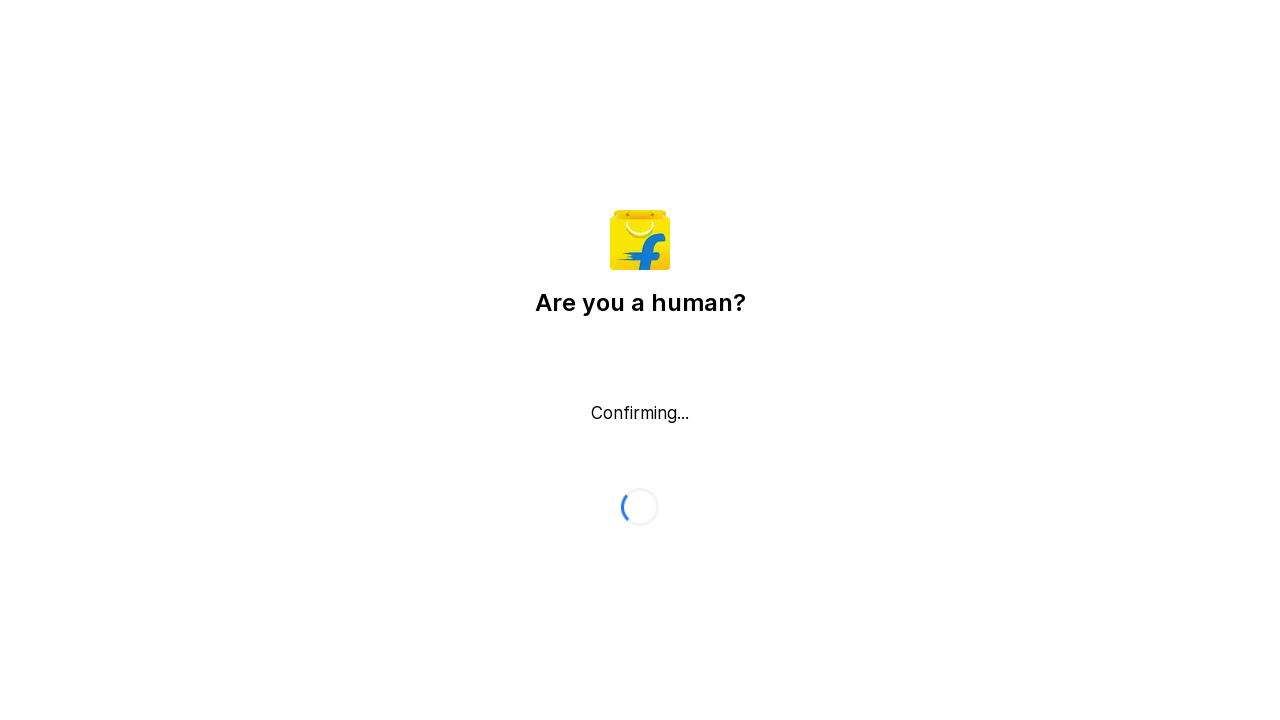

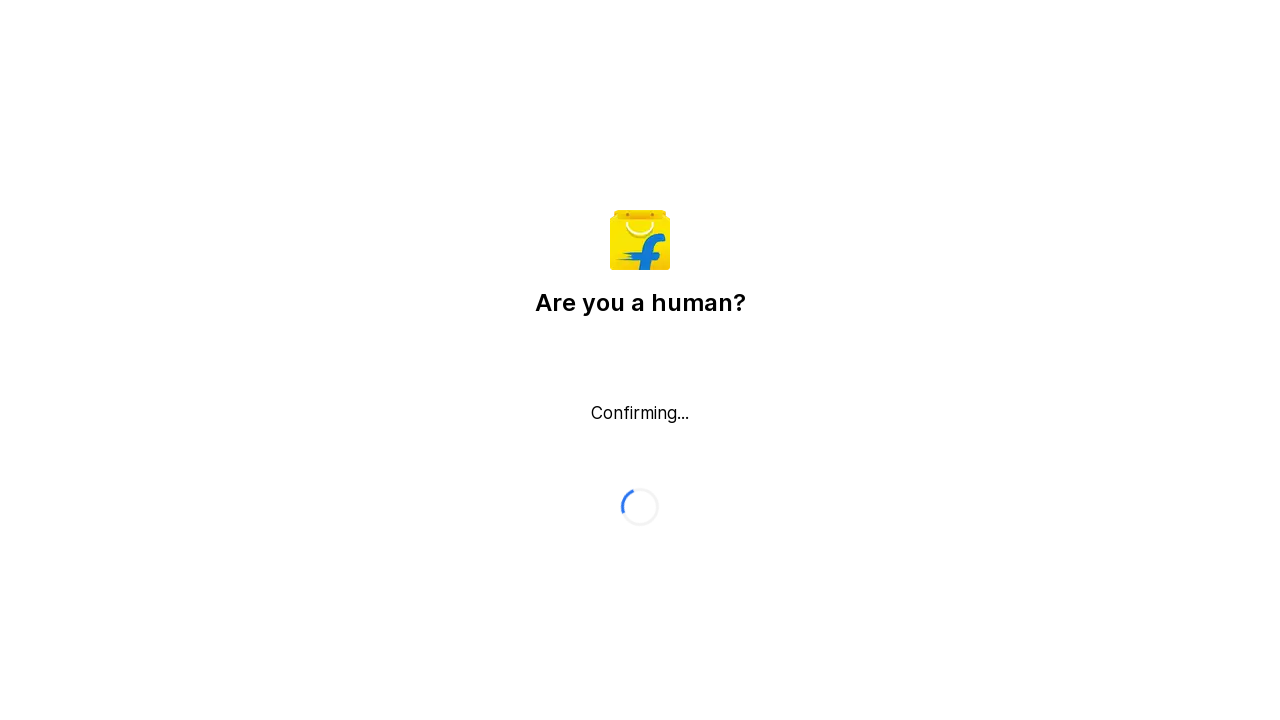